Navigates to the DemoQA text-box page and scrolls to a Forms menu element using JavaScript scroll into view functionality

Starting URL: https://demoqa.com/text-box

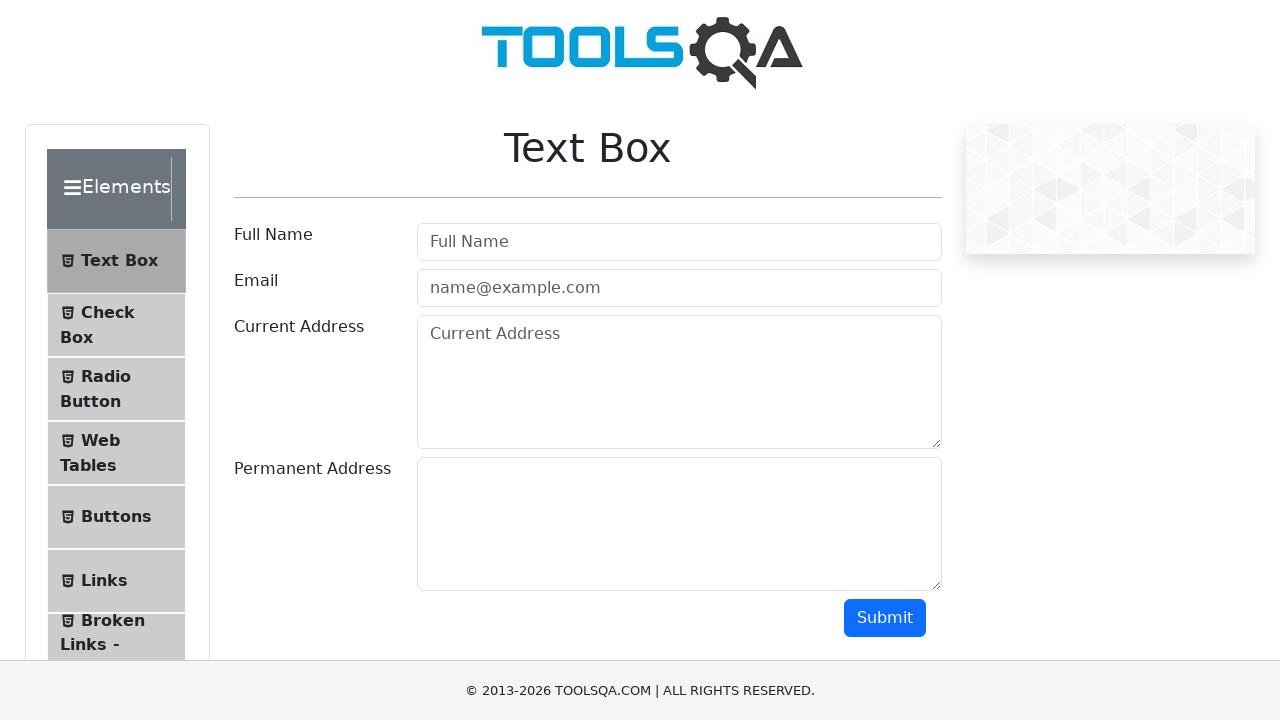

Waited for page to load (domcontentloaded)
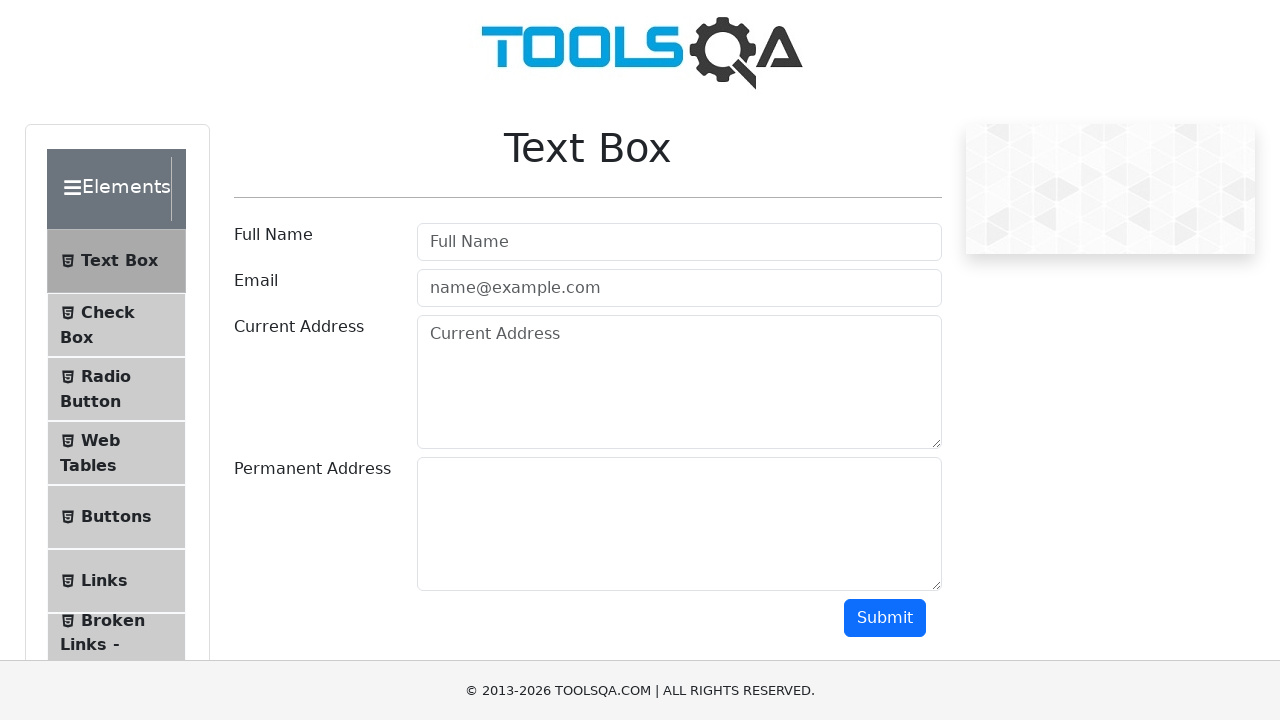

Located Forms menu element
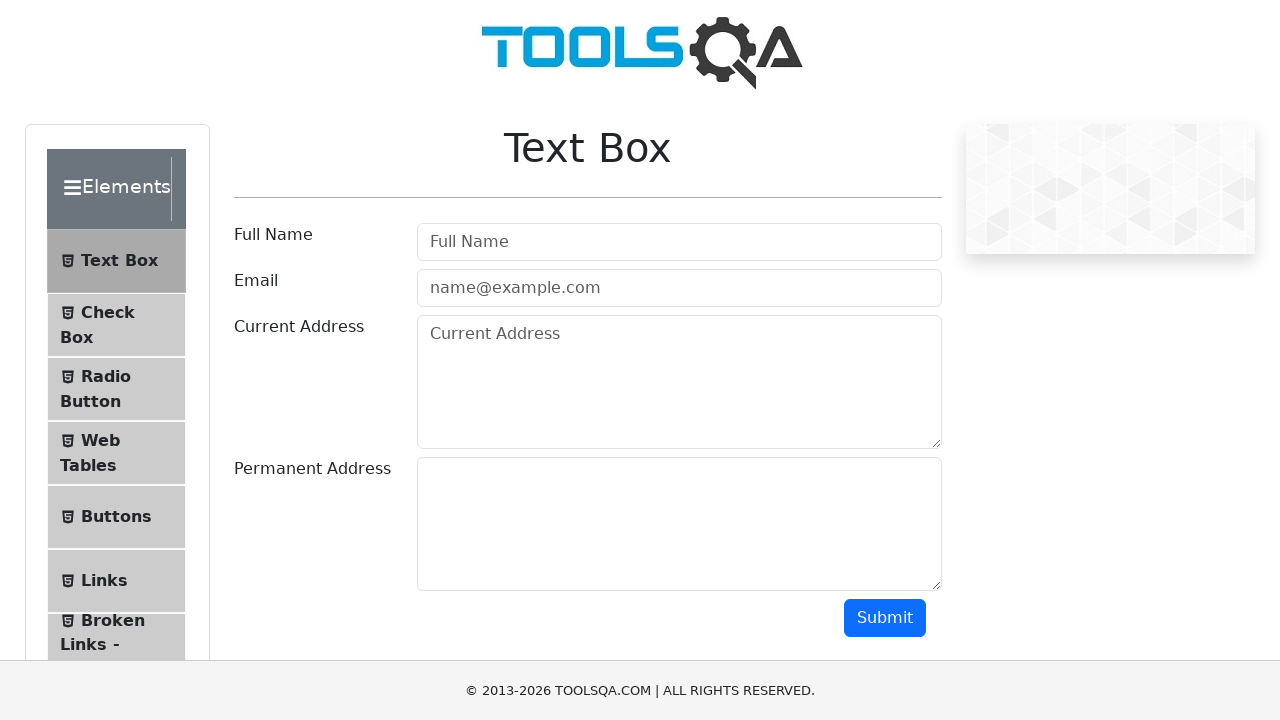

Scrolled Forms menu element into view using JavaScript
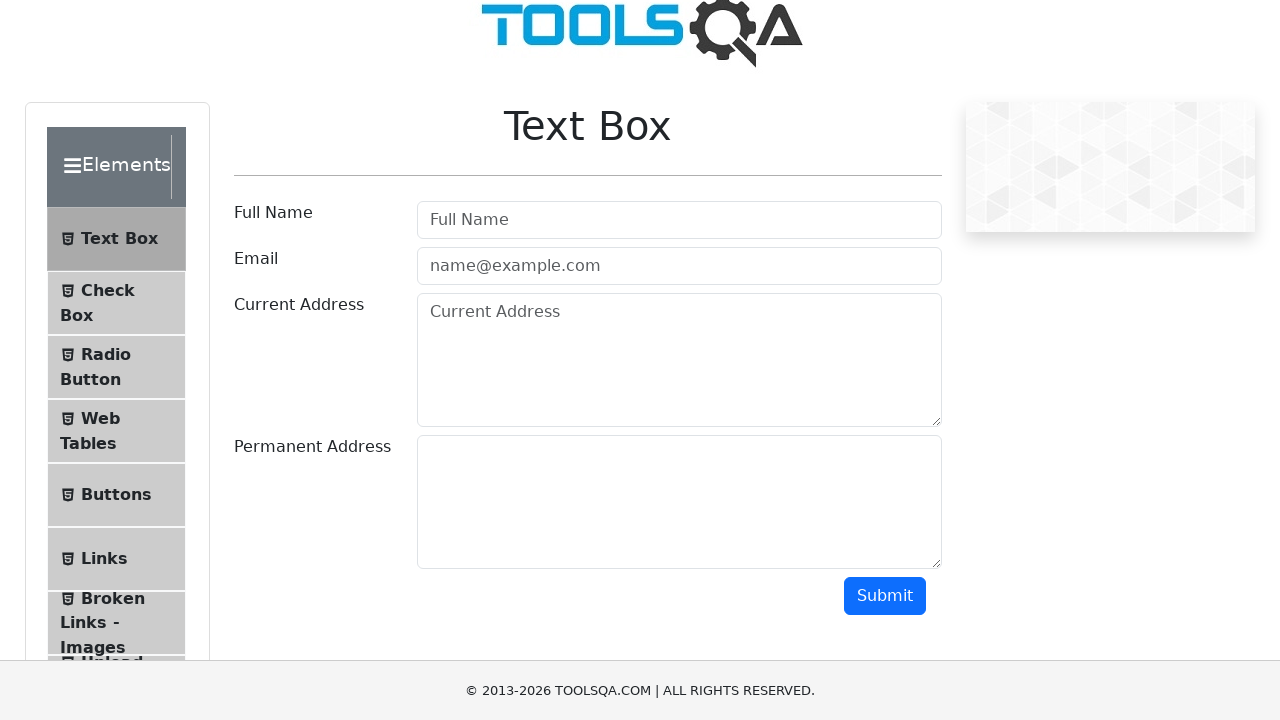

Waited 1 second to observe the scroll action
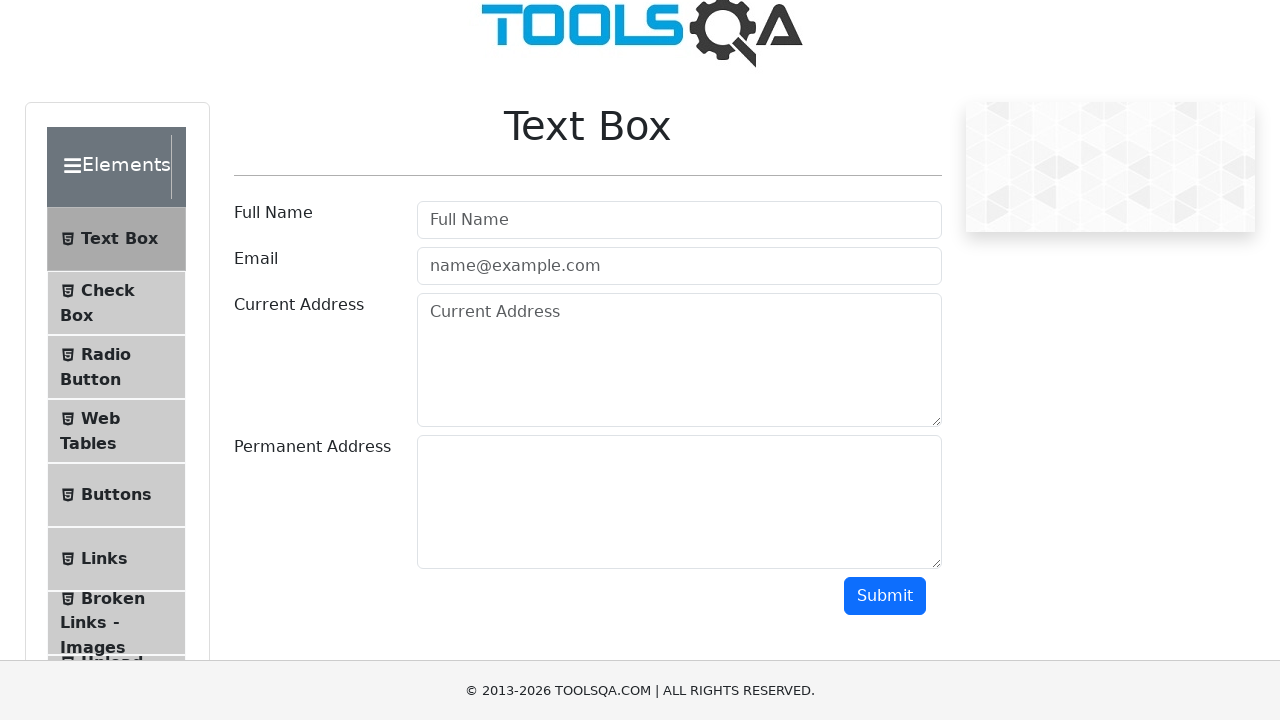

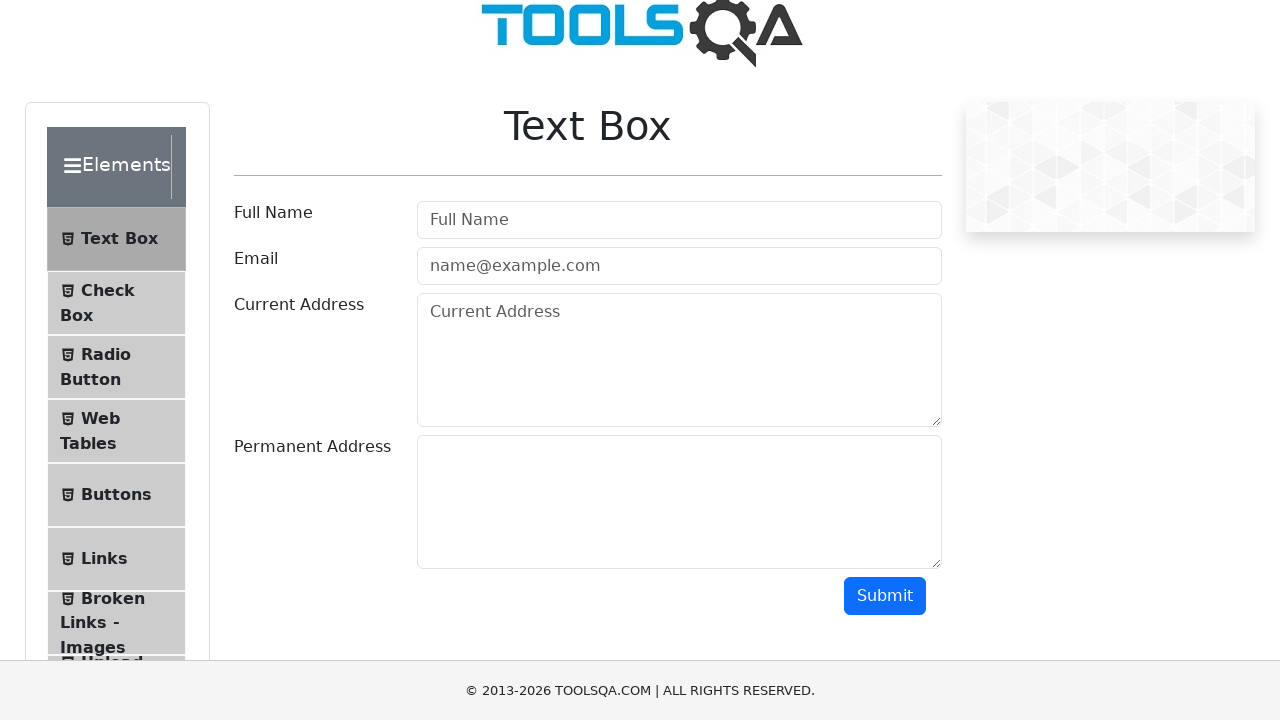